Loads the production page and monitors network requests to detect analytics and monitoring service calls

Starting URL: https://updog-restore.vercel.app

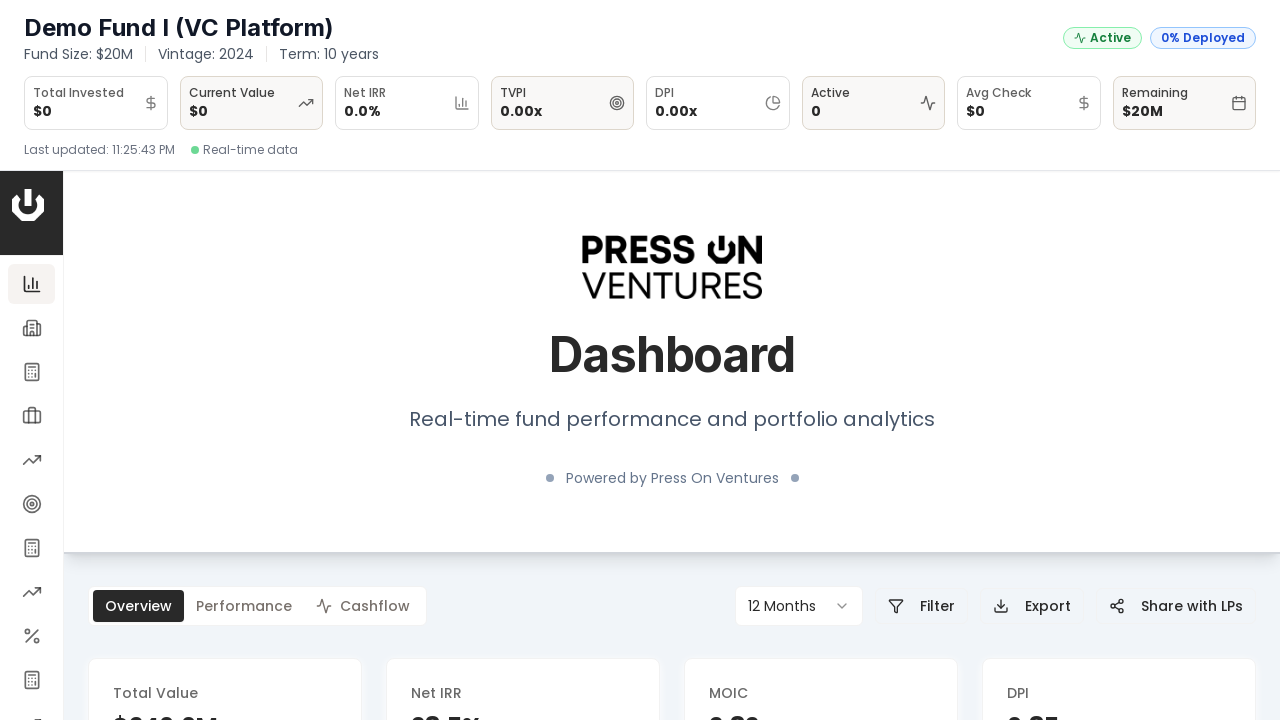

Set up request handler to monitor analytics and monitoring service calls
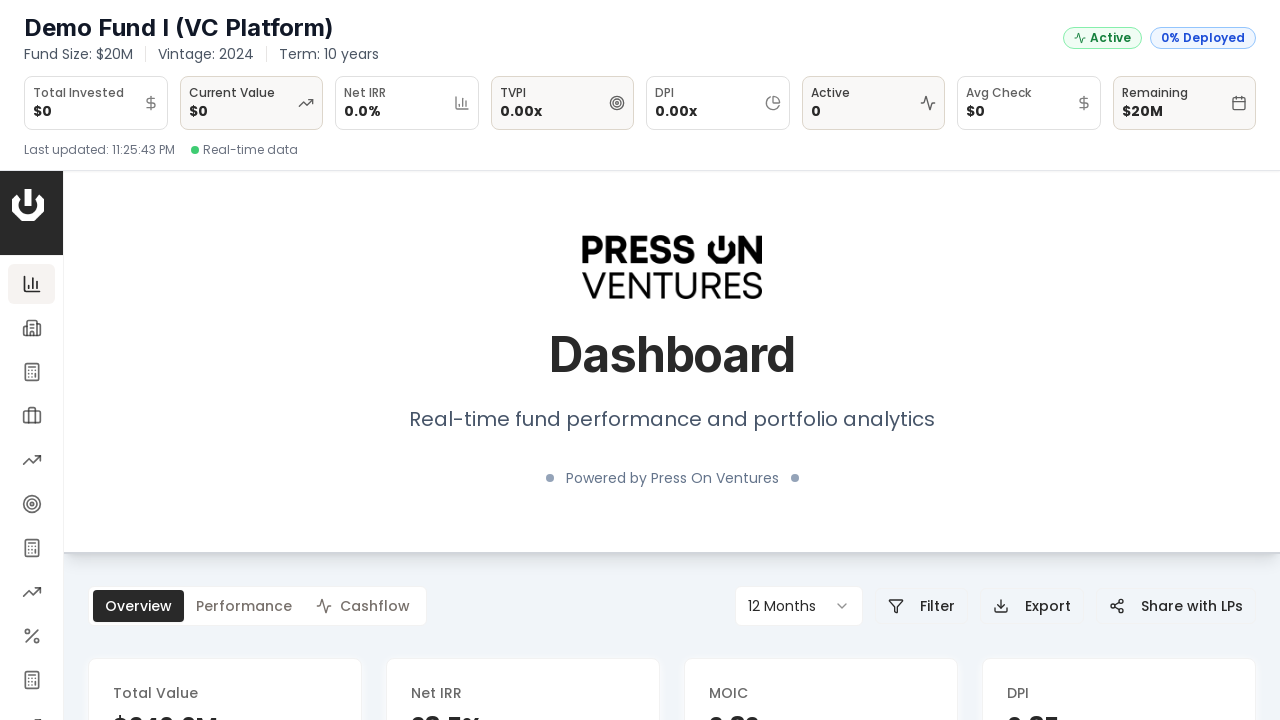

Waited for page to reach networkidle state
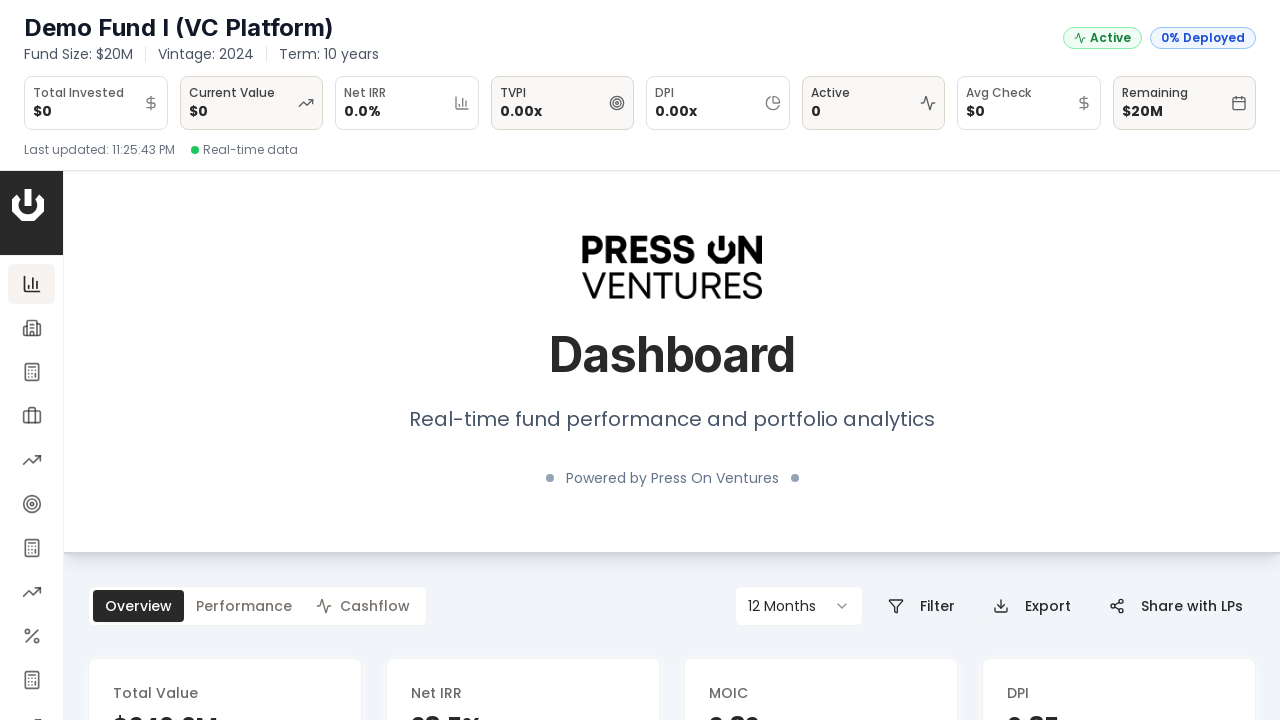

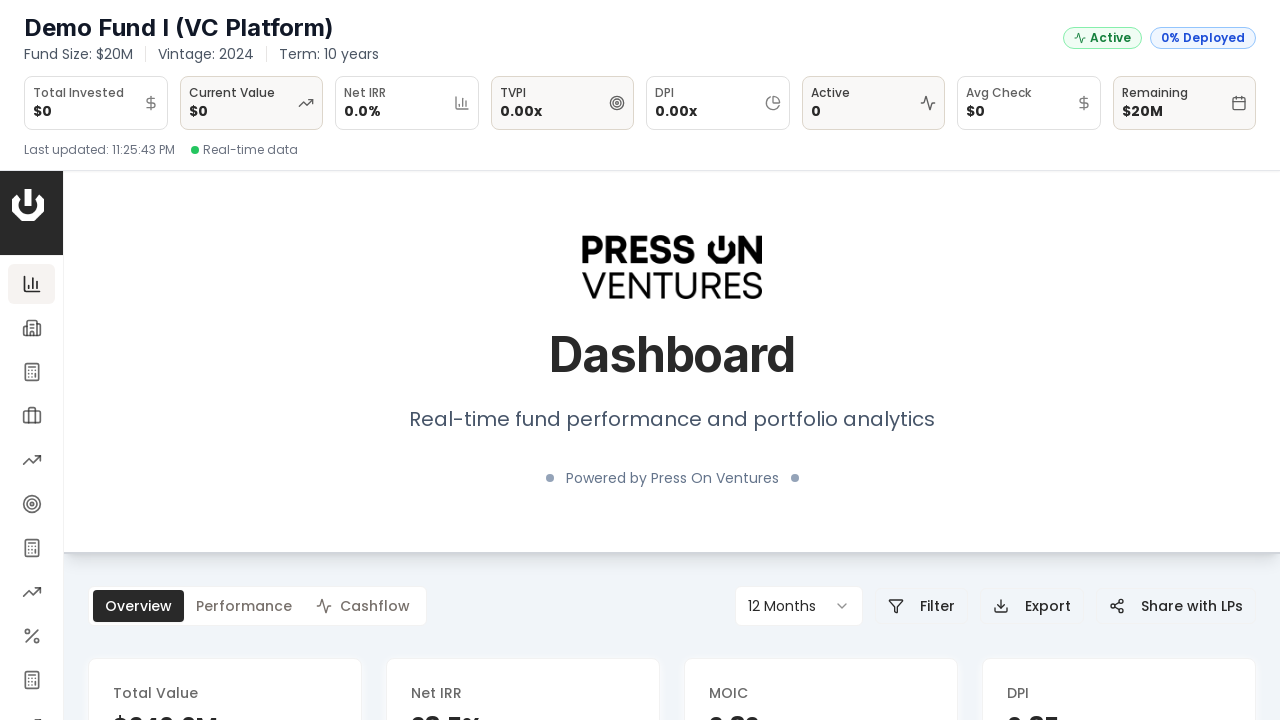